Tests a web form by filling a text input field with "Selenium" and clicking the submit button, then verifying a message element appears.

Starting URL: https://www.selenium.dev/selenium/web/web-form.html

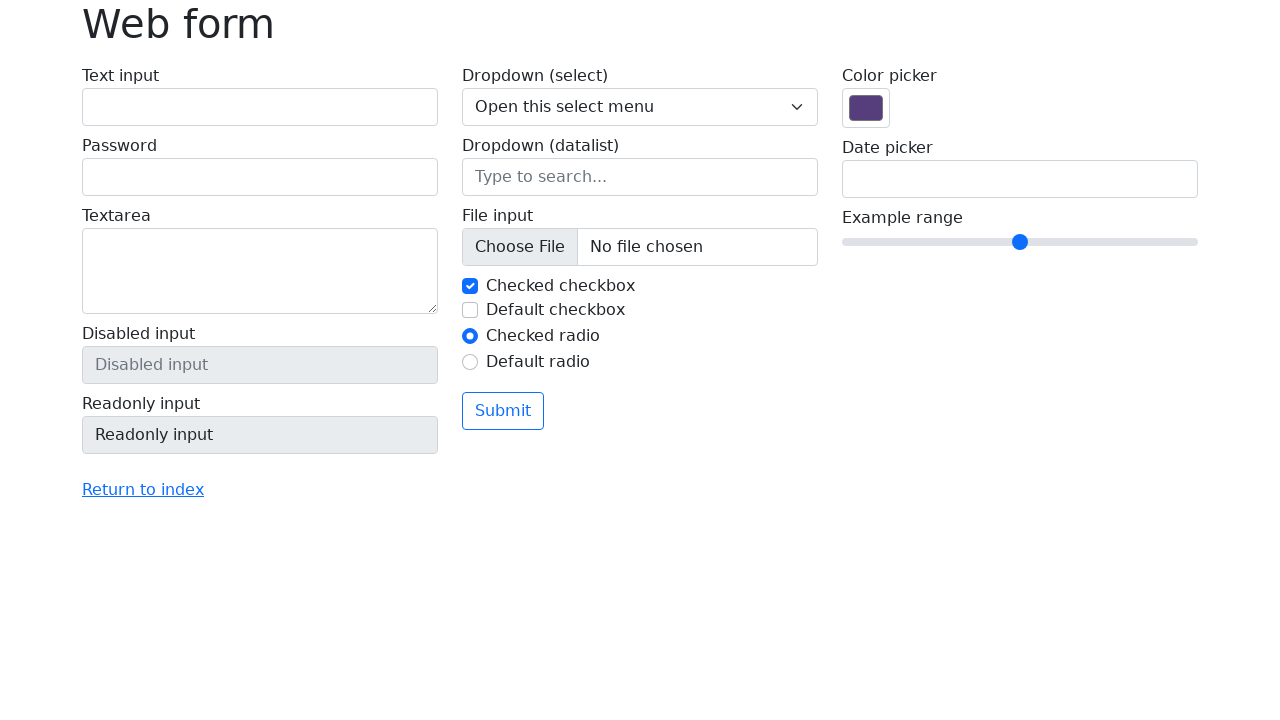

Filled text input field with 'Selenium' on input[name='my-text']
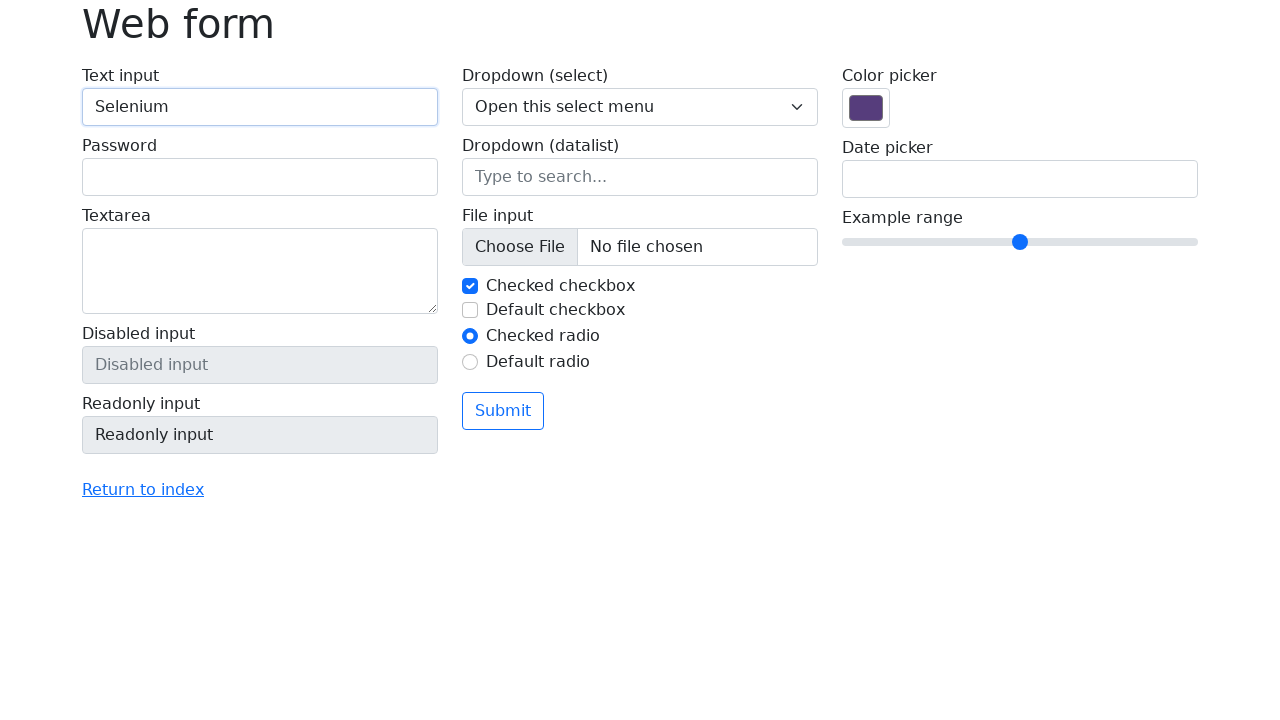

Clicked submit button at (503, 411) on button
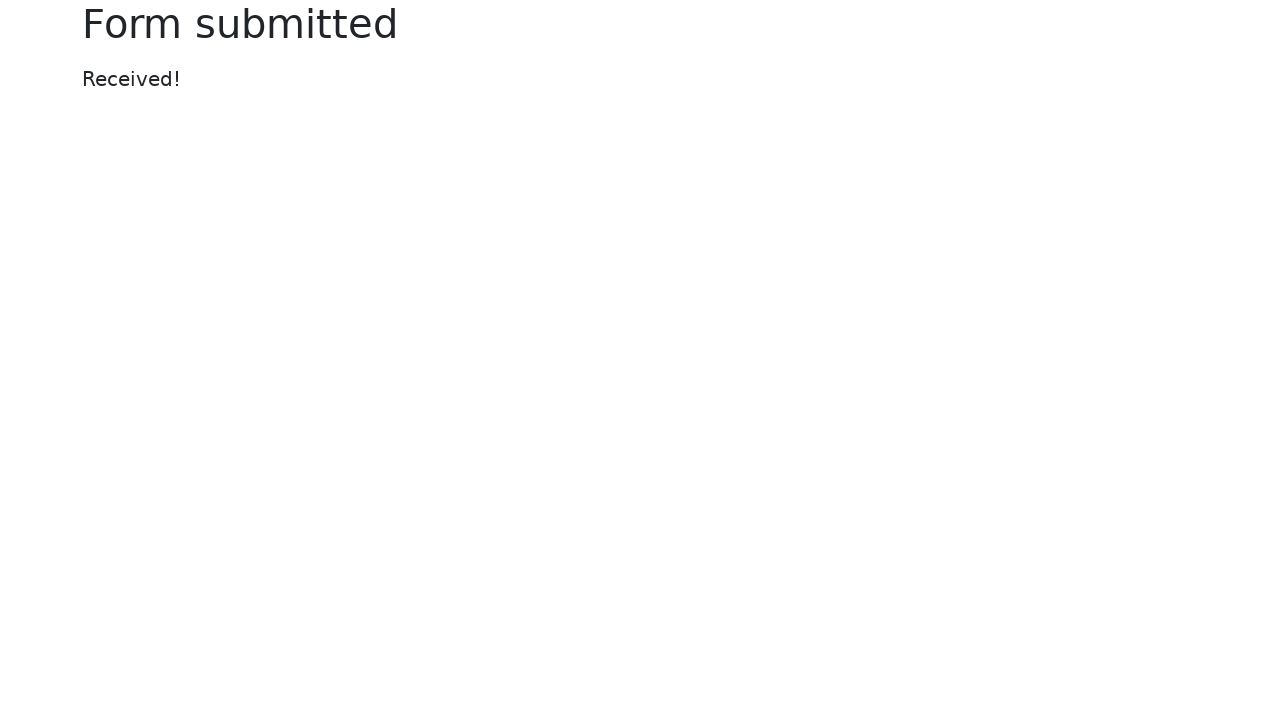

Message element appeared after form submission
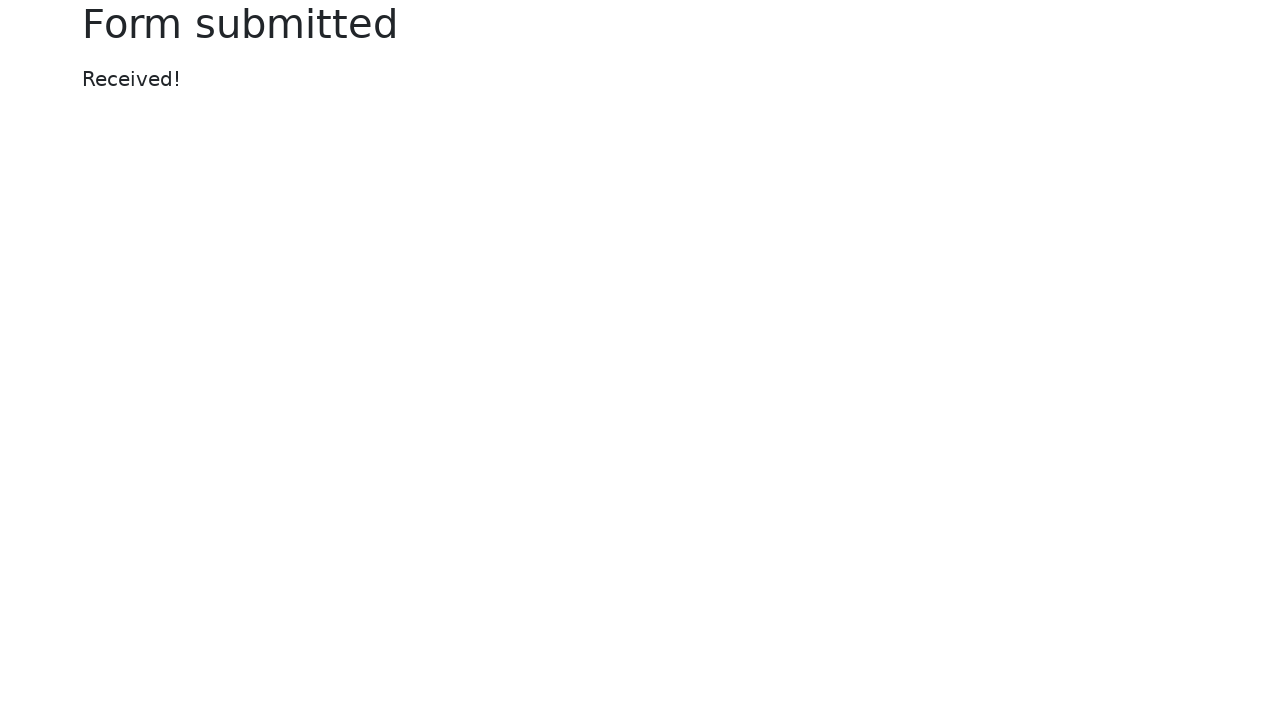

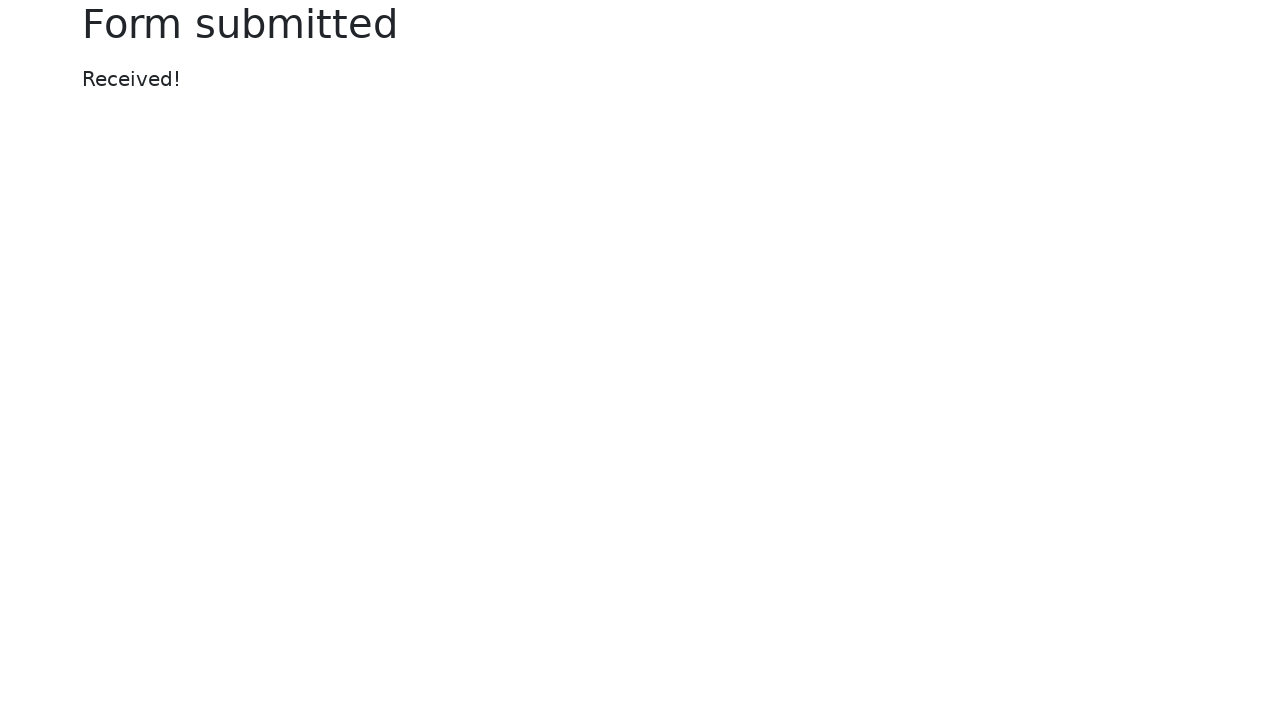